Tests browser window management operations including maximize, minimize, fullscreen, resize, and repositioning the window

Starting URL: https://www.luxe.ajio.com/c/special-offers-4931-53241

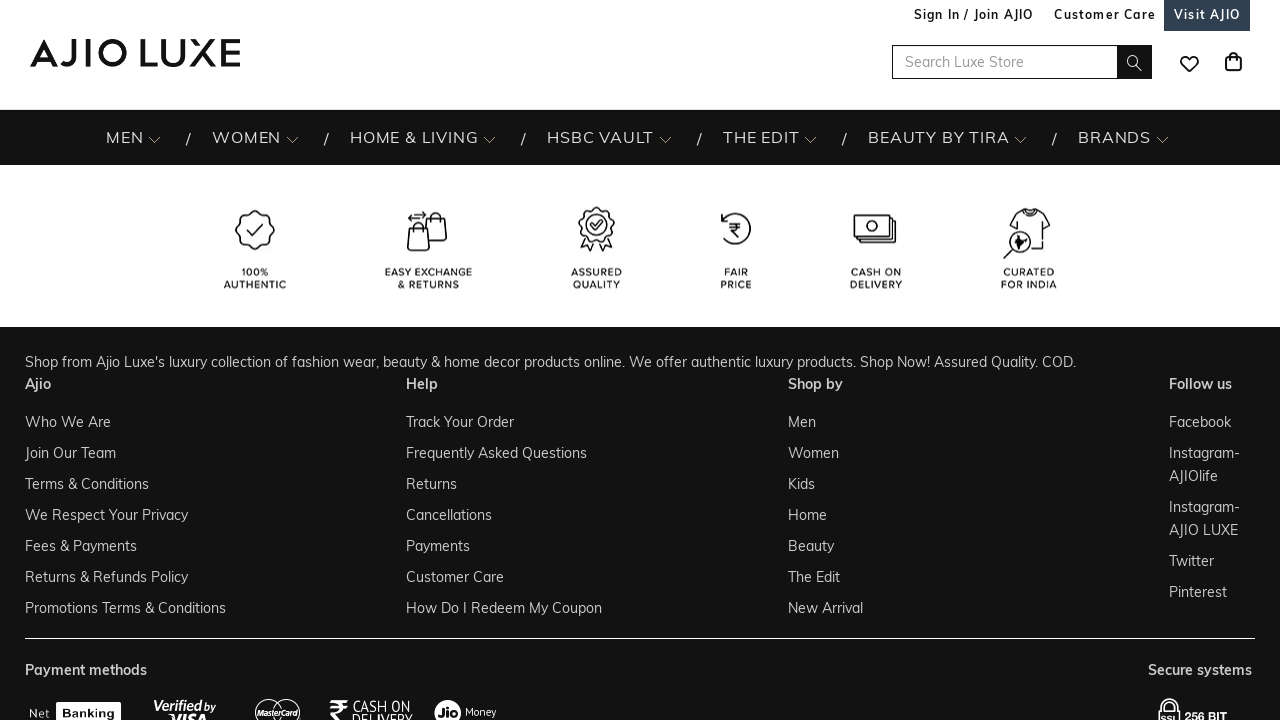

Set viewport to maximum size (1920x1080) to simulate window maximize
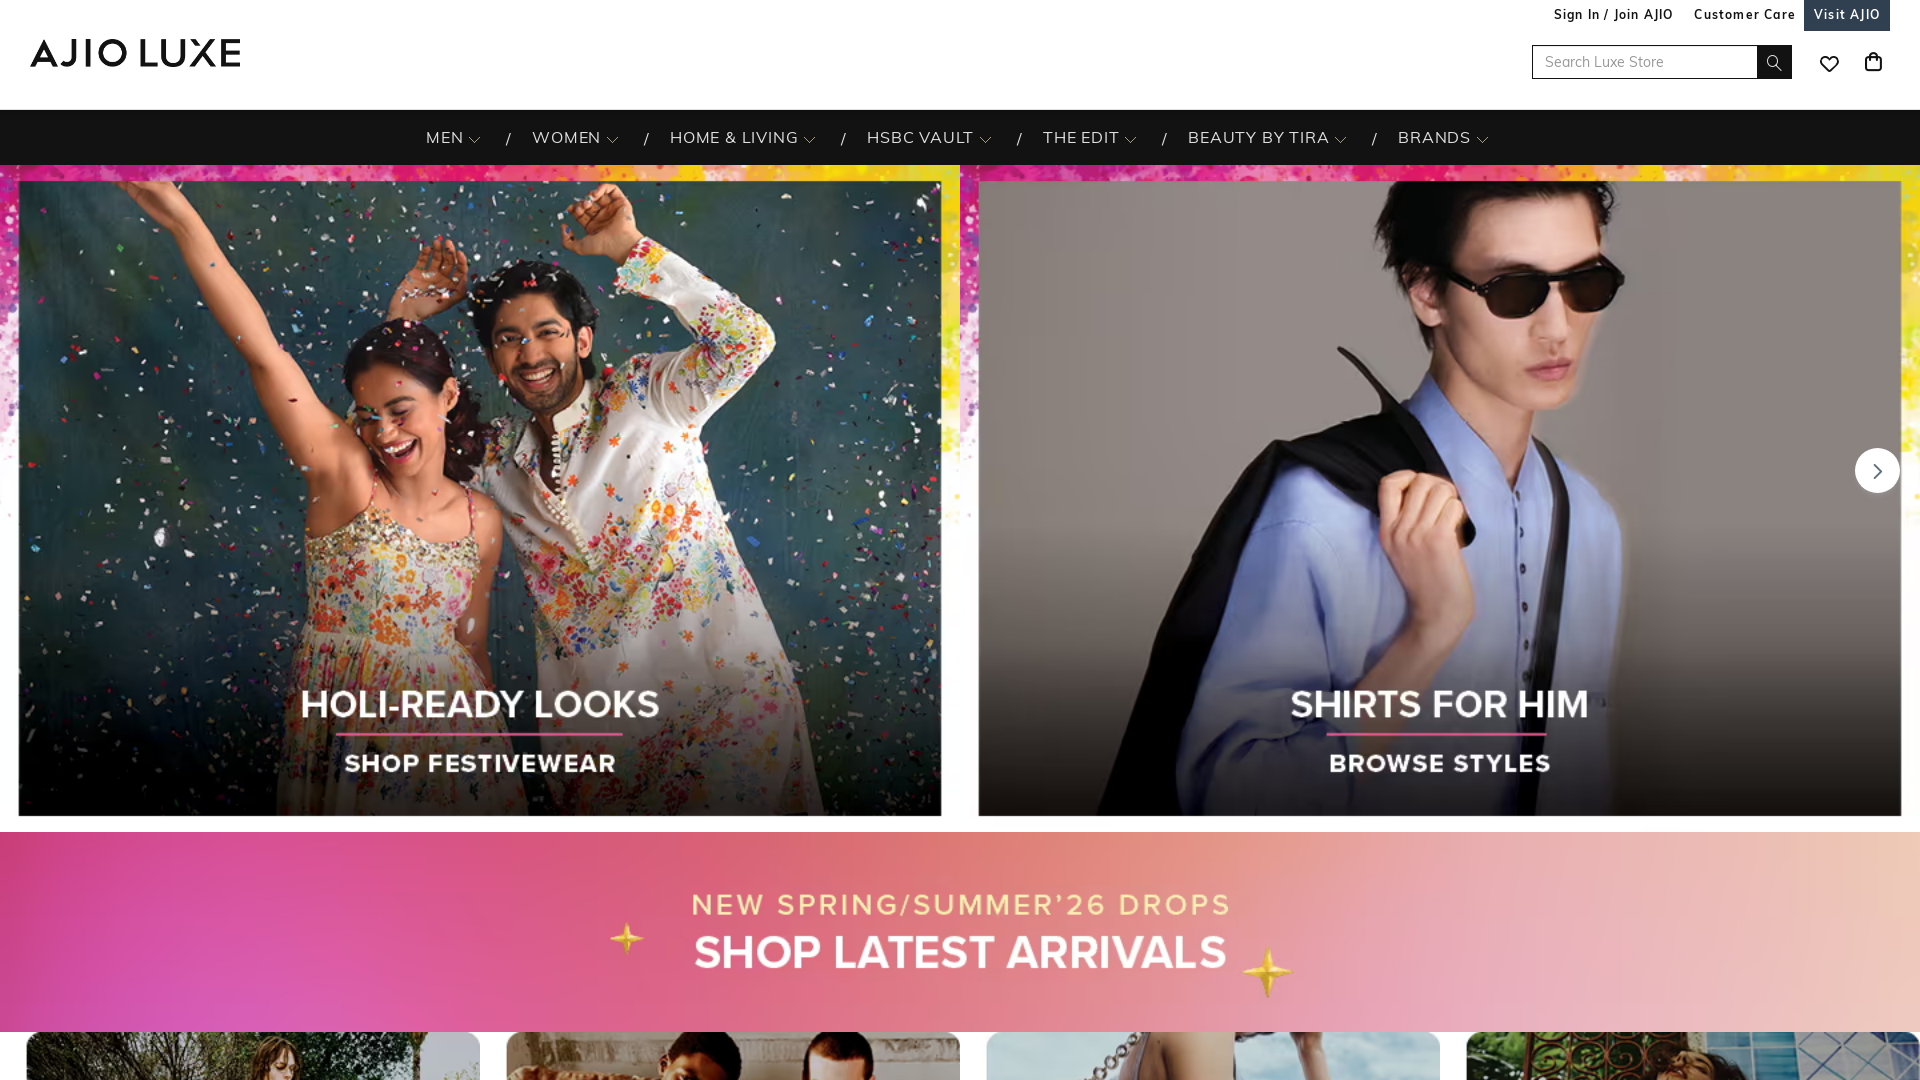

Waited 2 seconds for viewport to stabilize after maximize
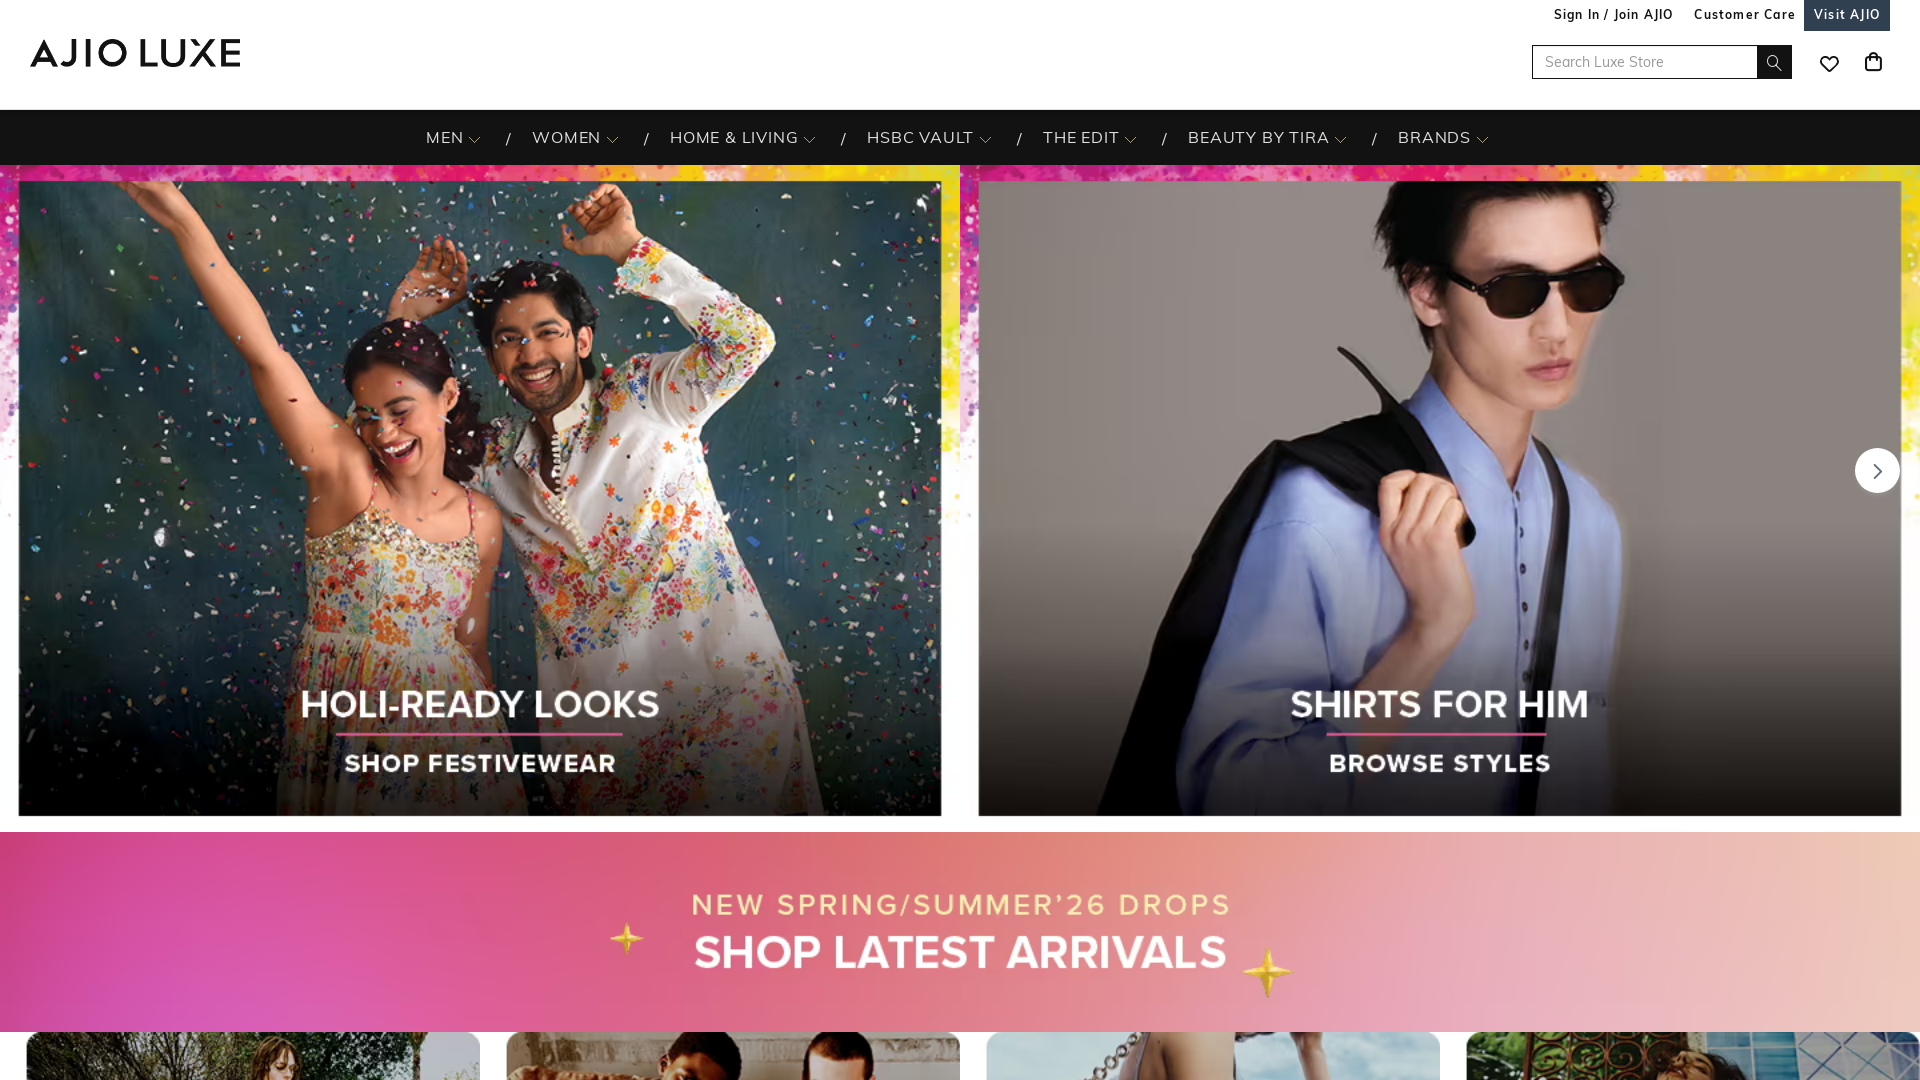

Set viewport to small size (100x100) to simulate window minimize
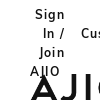

Waited 2 seconds for viewport to stabilize after minimize simulation
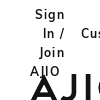

Set viewport to fullscreen size (1920x1080) to simulate fullscreen mode
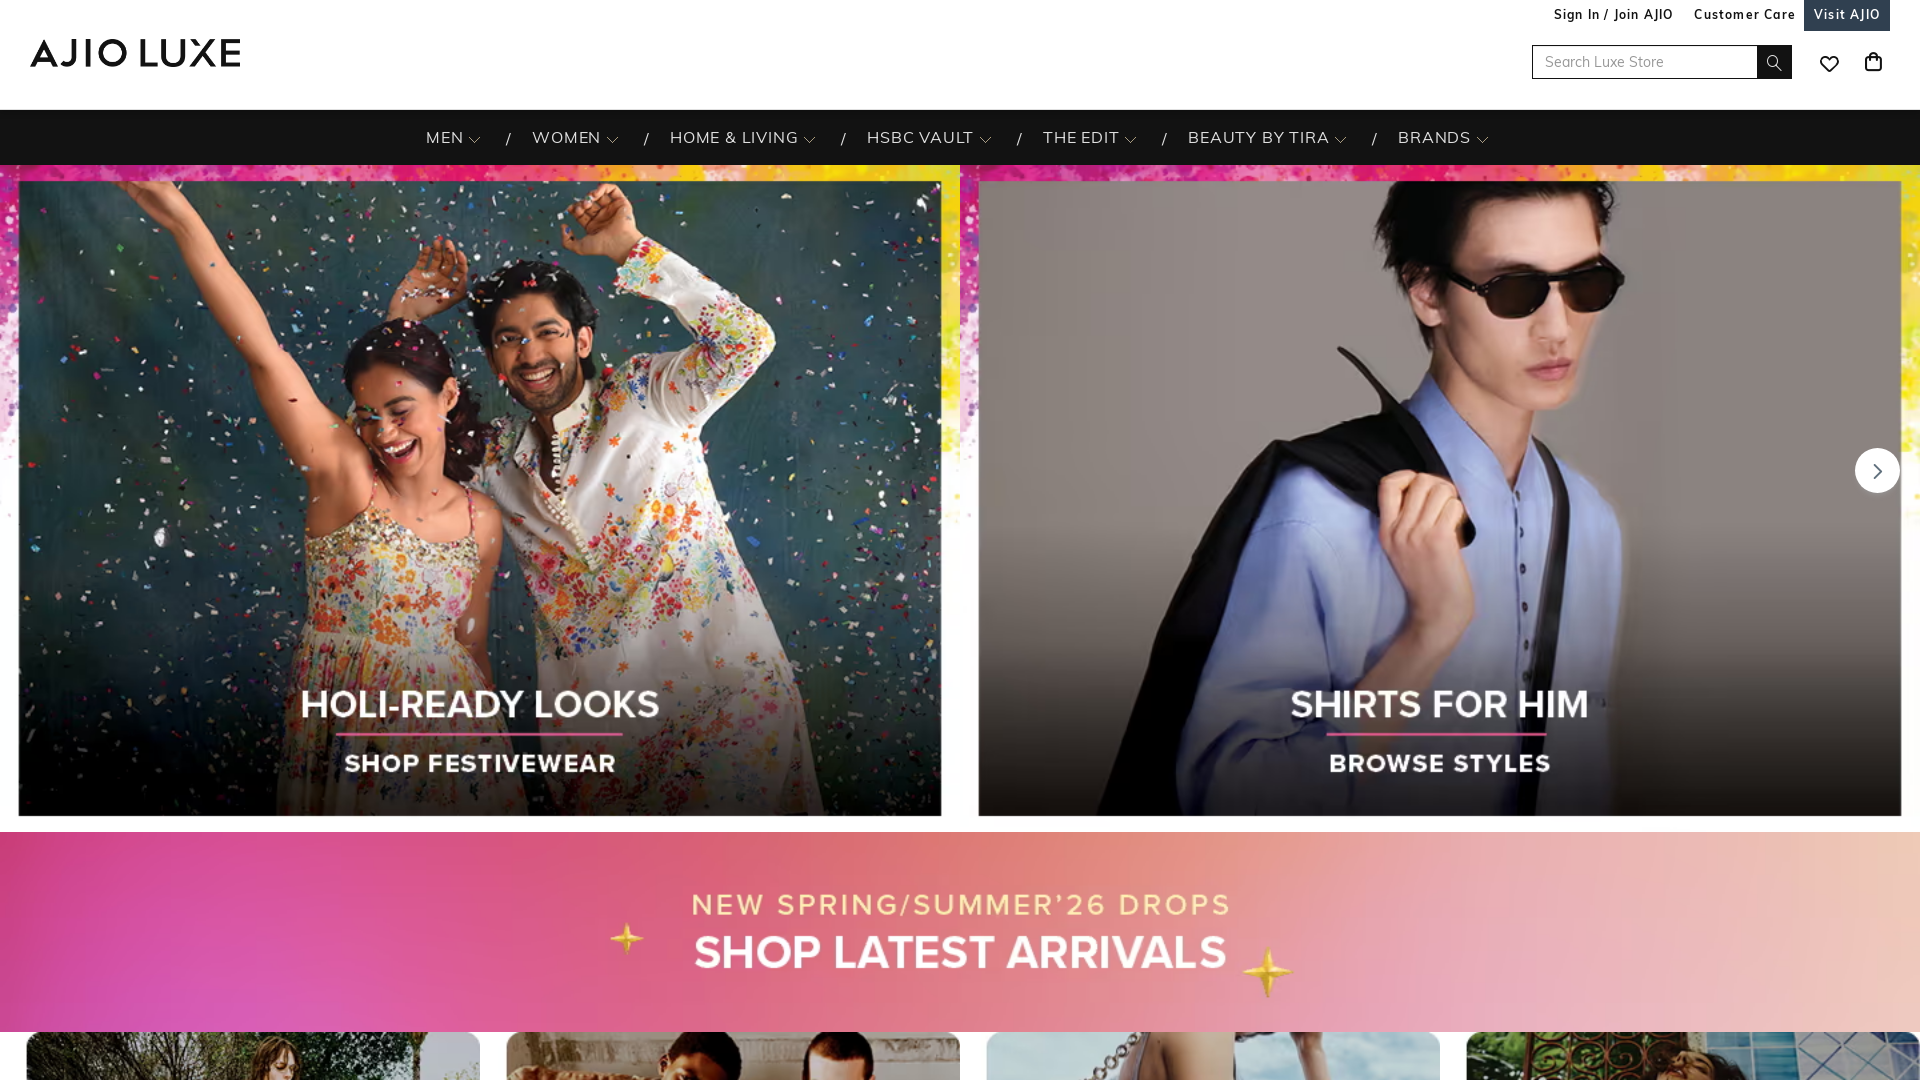

Waited 2 seconds for viewport to stabilize after fullscreen simulation
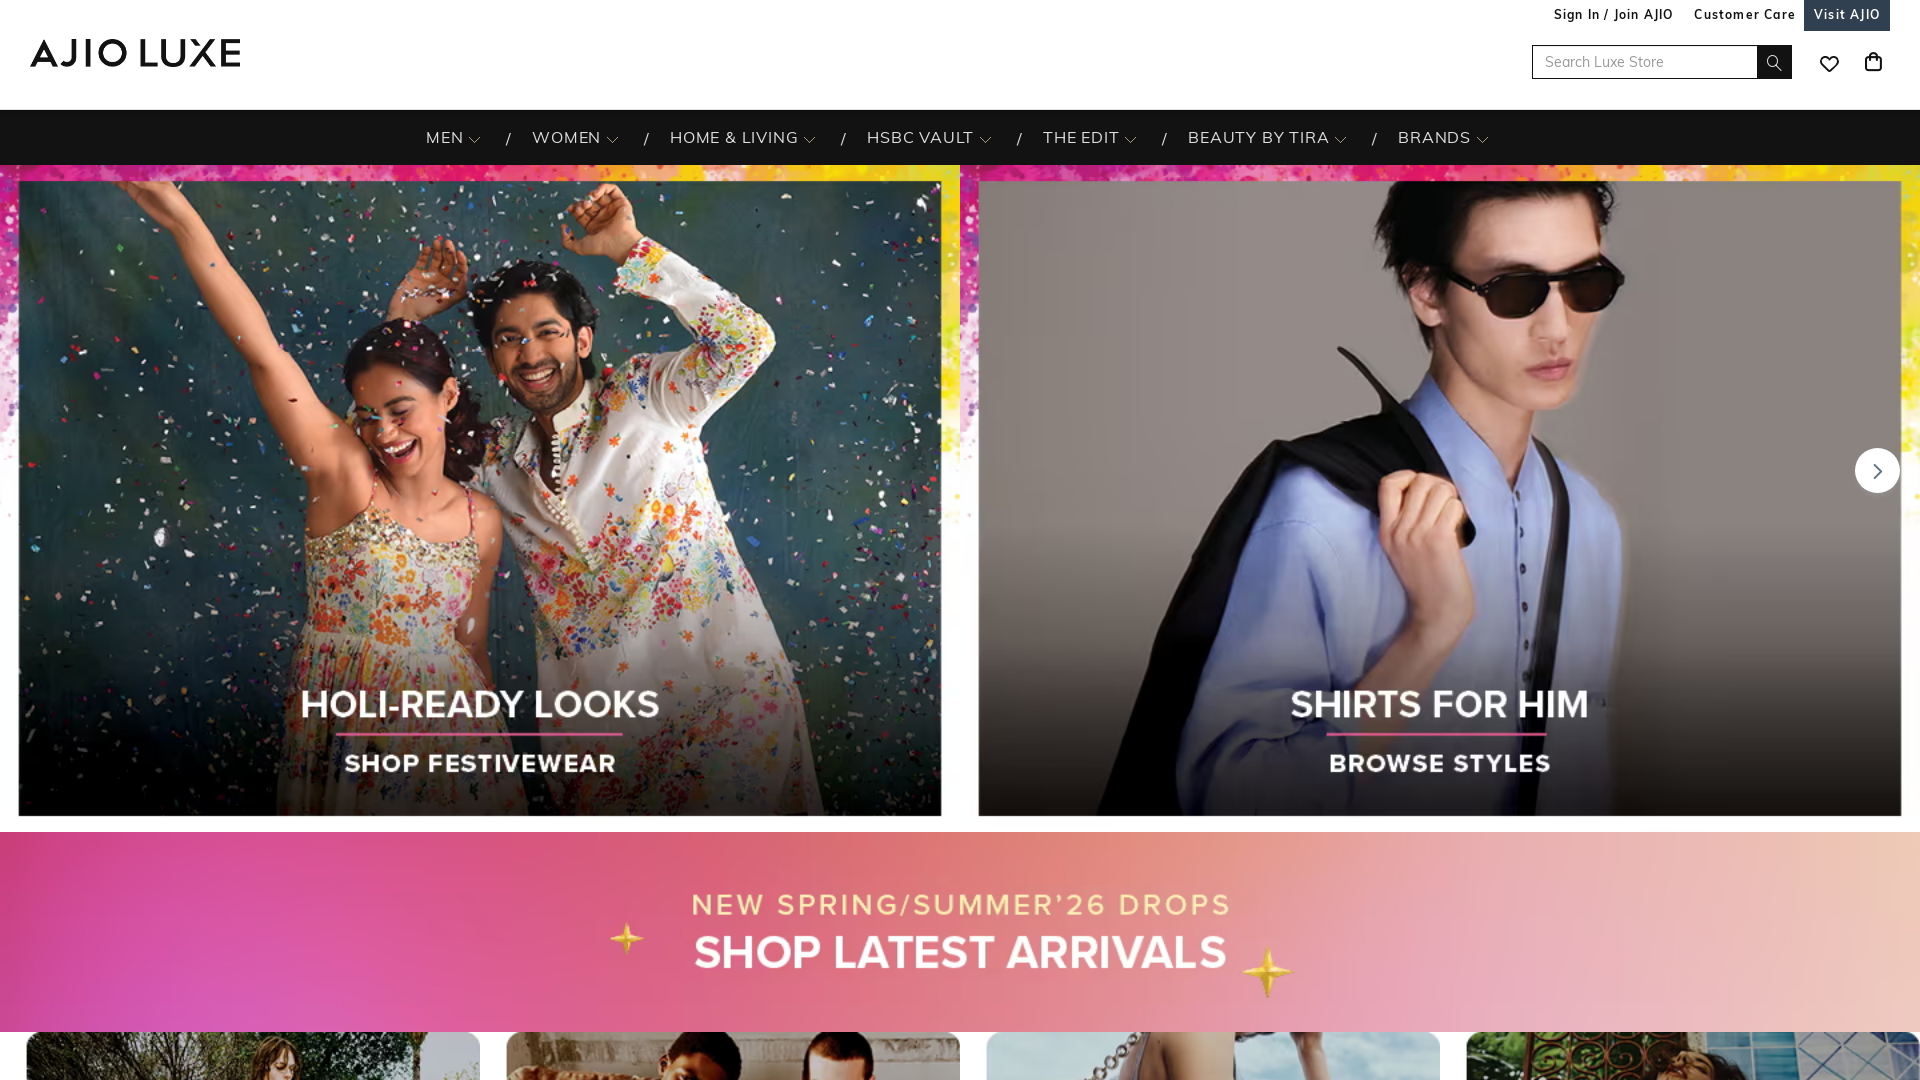

Retrieved current viewport size: {'width': 1920, 'height': 1080}
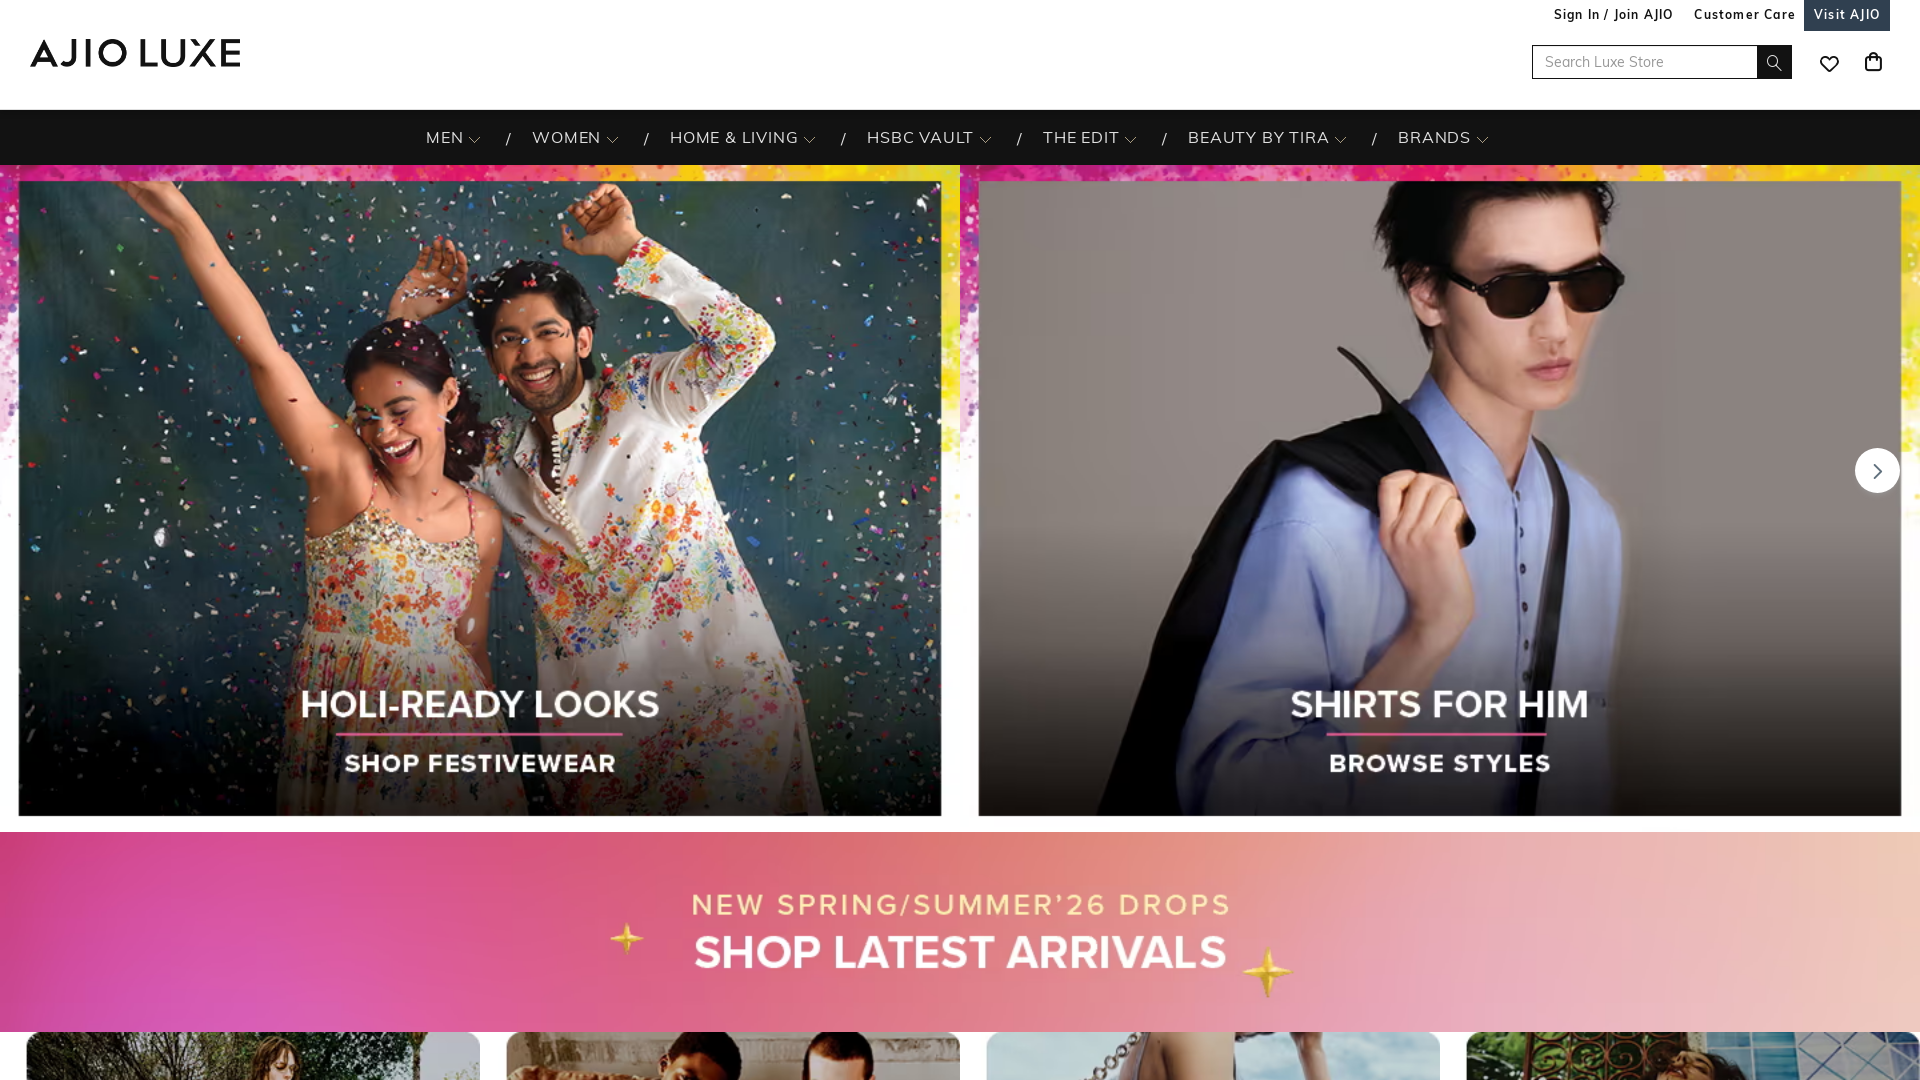

Set viewport to custom size (500x200)
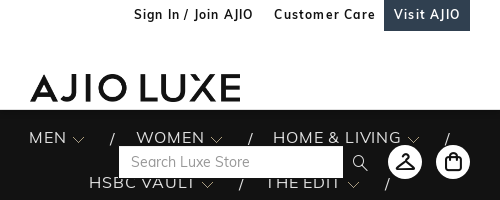

Retrieved updated viewport size: {'width': 500, 'height': 200}
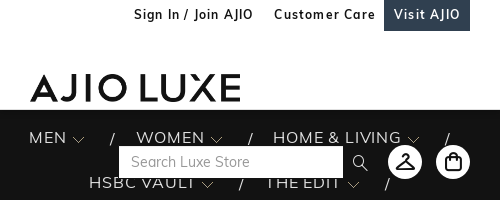

Confirmed that window positioning is not directly supported in Playwright
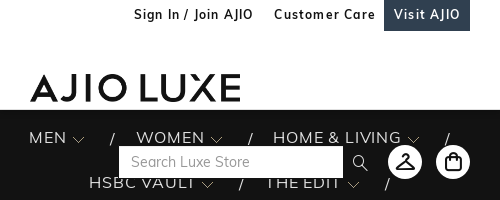

Waited 2 seconds before final viewport adjustment
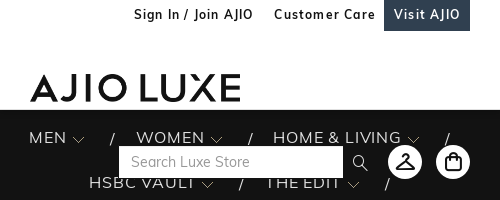

Set viewport to 800x600 to demonstrate viewport adjustment capability
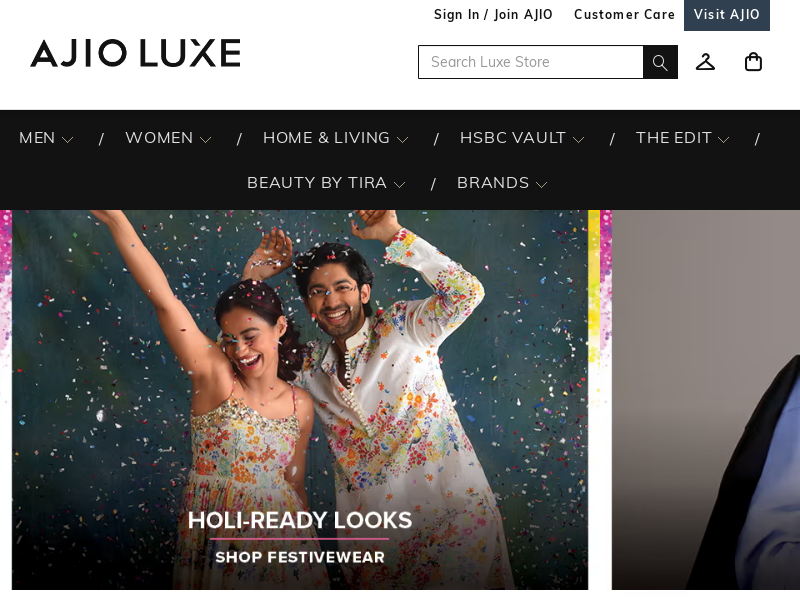

Waited 2 seconds for viewport to stabilize at 800x600 resolution
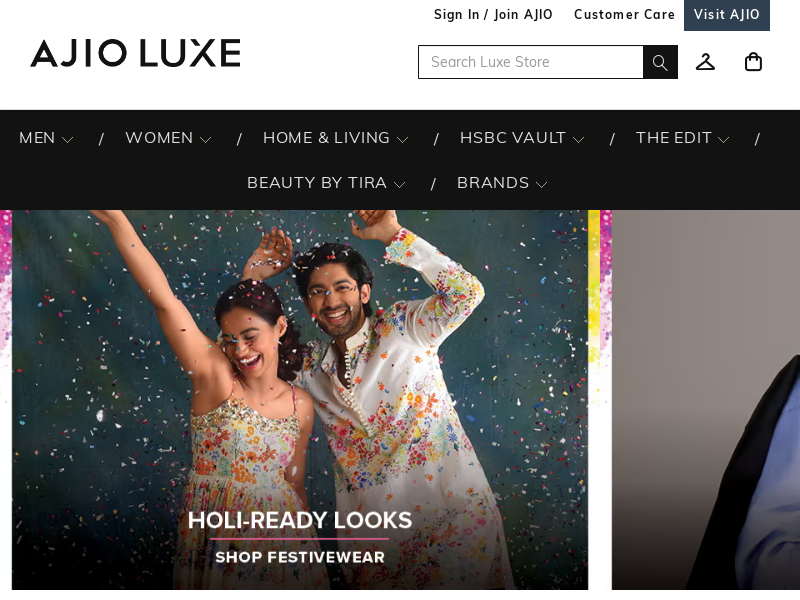

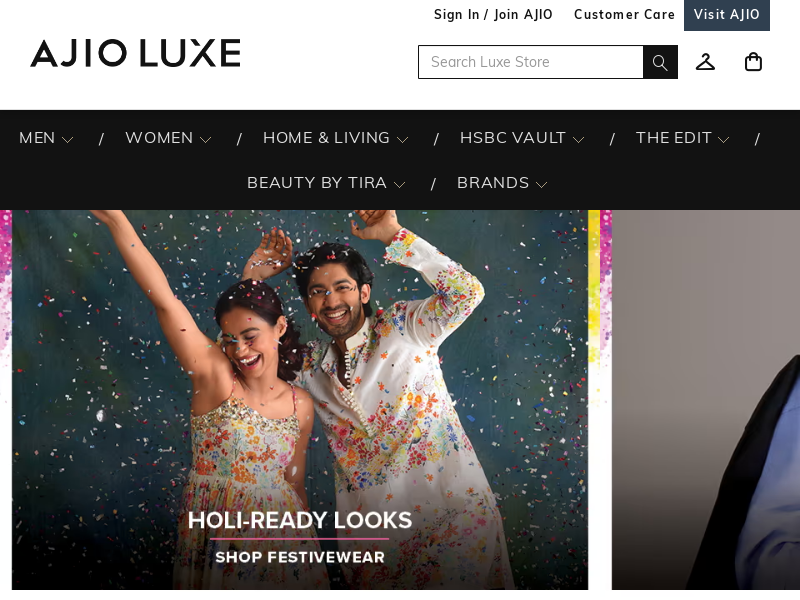